Tests table sorting on the second table (with helpful markup) by clicking the Due column header using class-based selectors

Starting URL: http://the-internet.herokuapp.com/tables

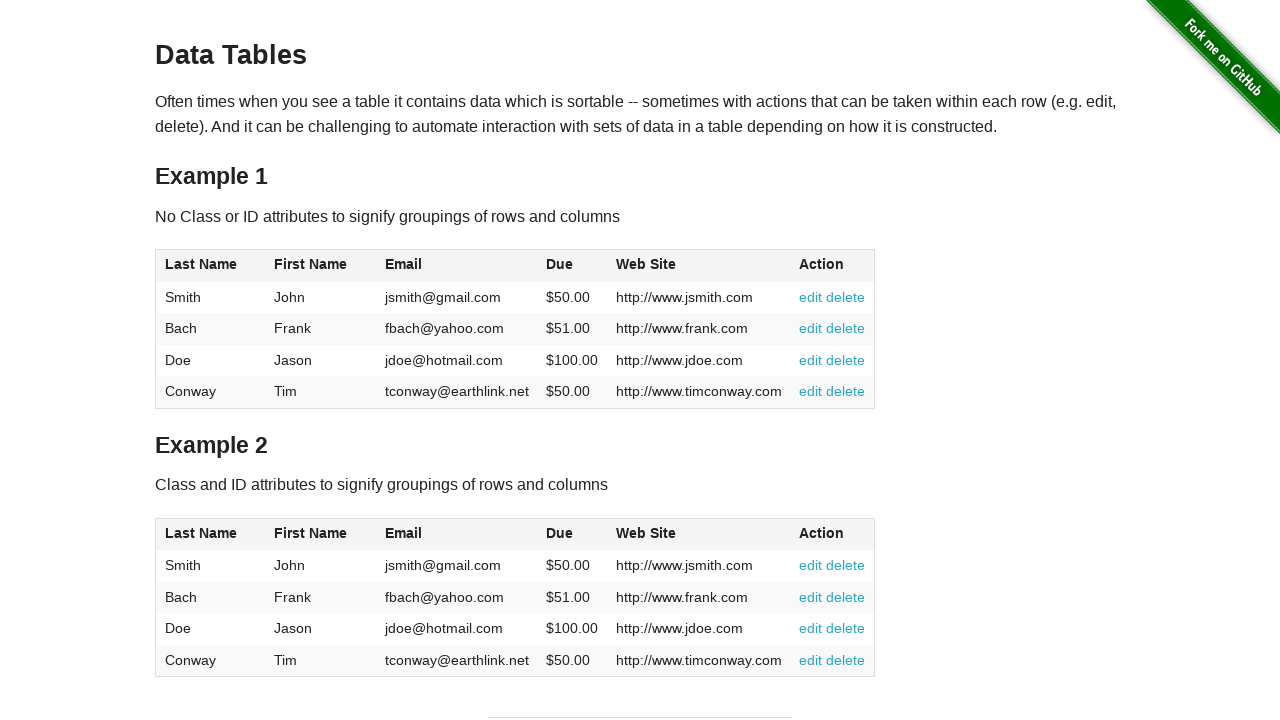

Clicked Due column header in second table to sort at (560, 533) on #table2 thead .dues
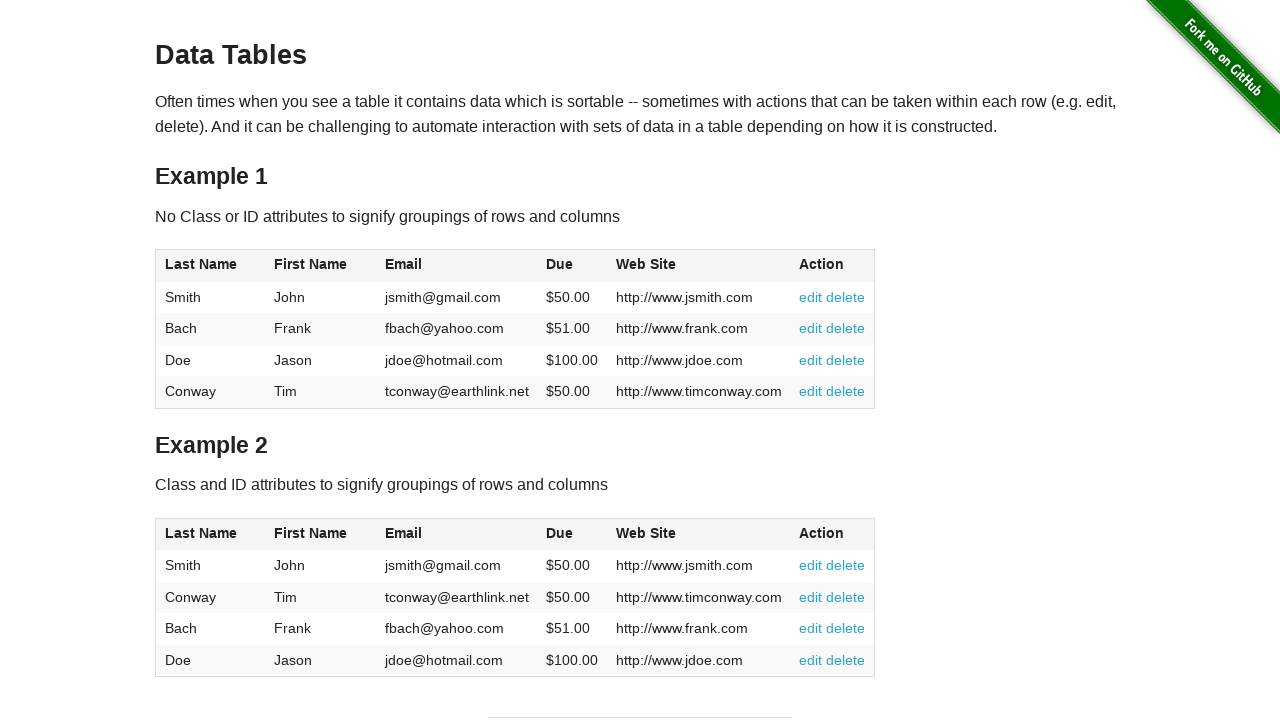

Verified table sorted and Due column is visible in second table
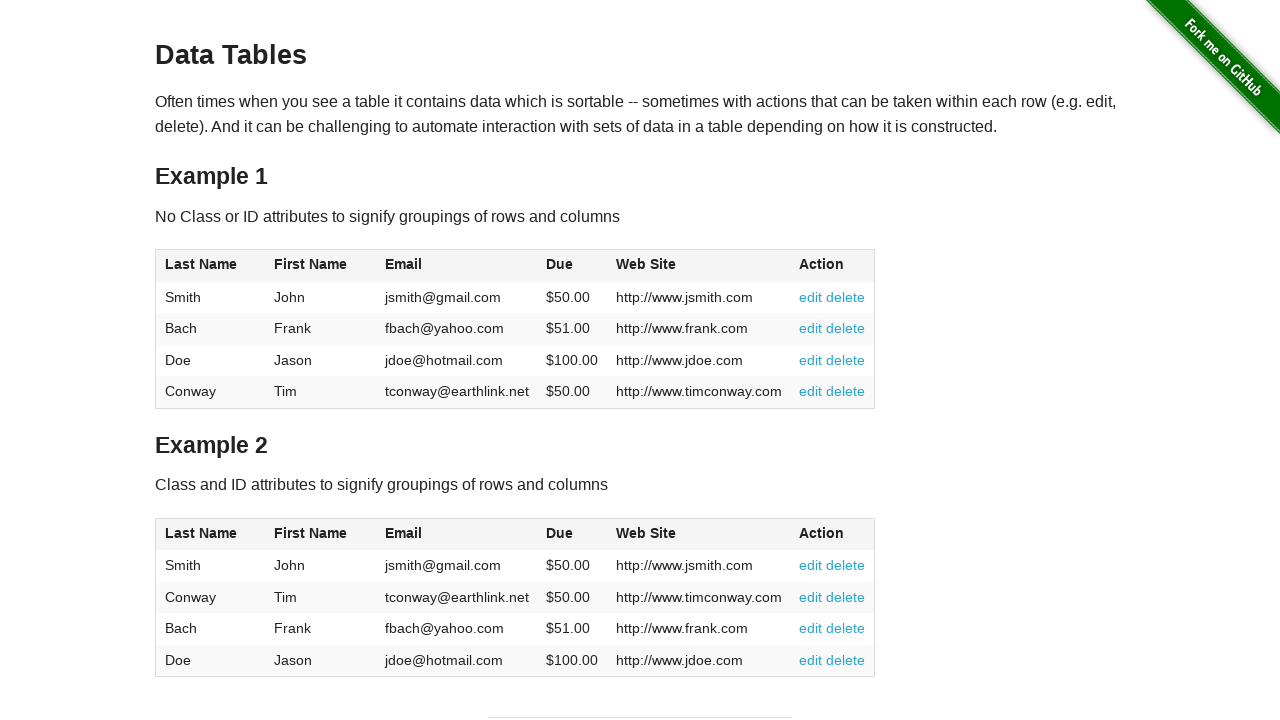

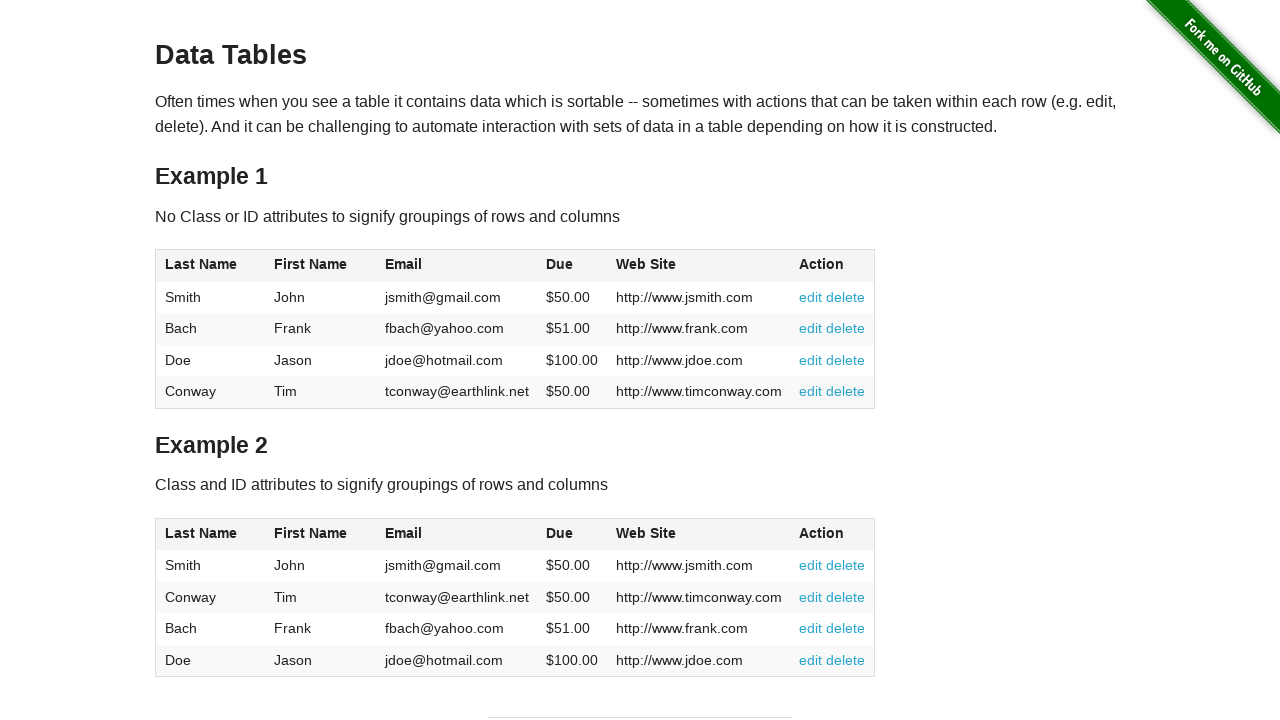